Tests frame switching functionality by navigating through multiple iframes and performing actions within each frame

Starting URL: https://www.hyrtutorials.com/p/frames-practice.html

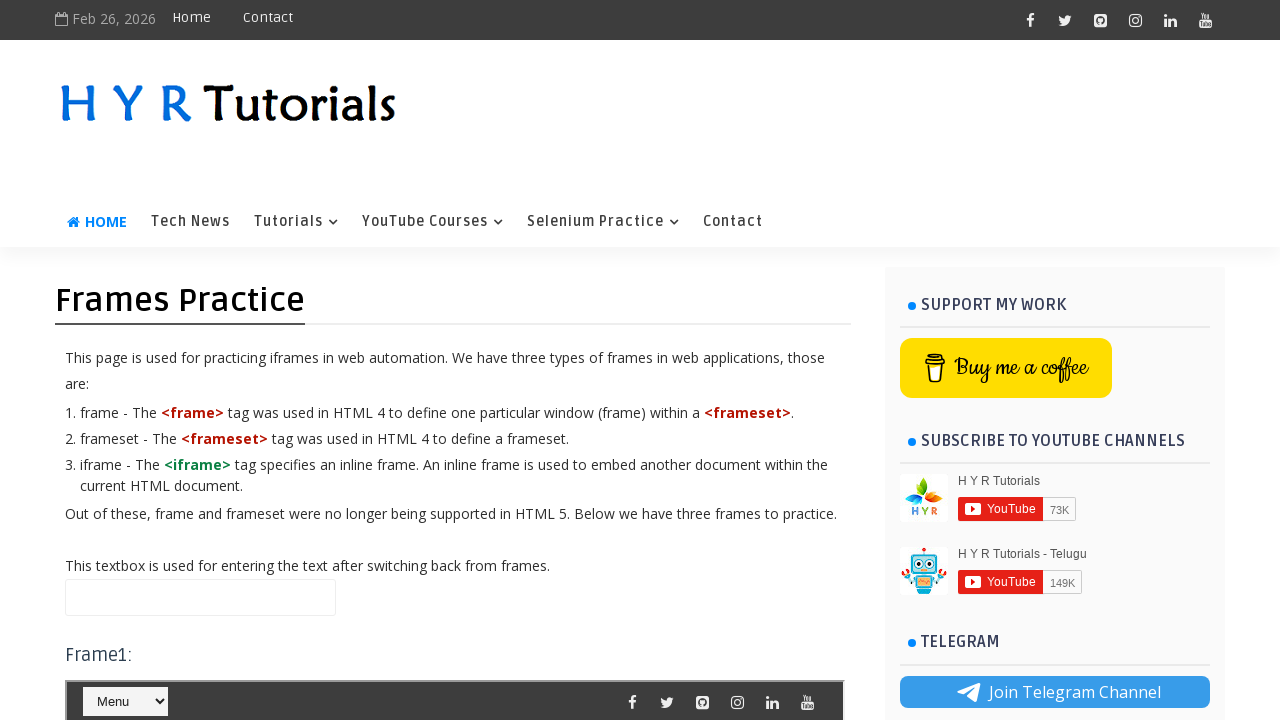

Located iframe with id 'frm1'
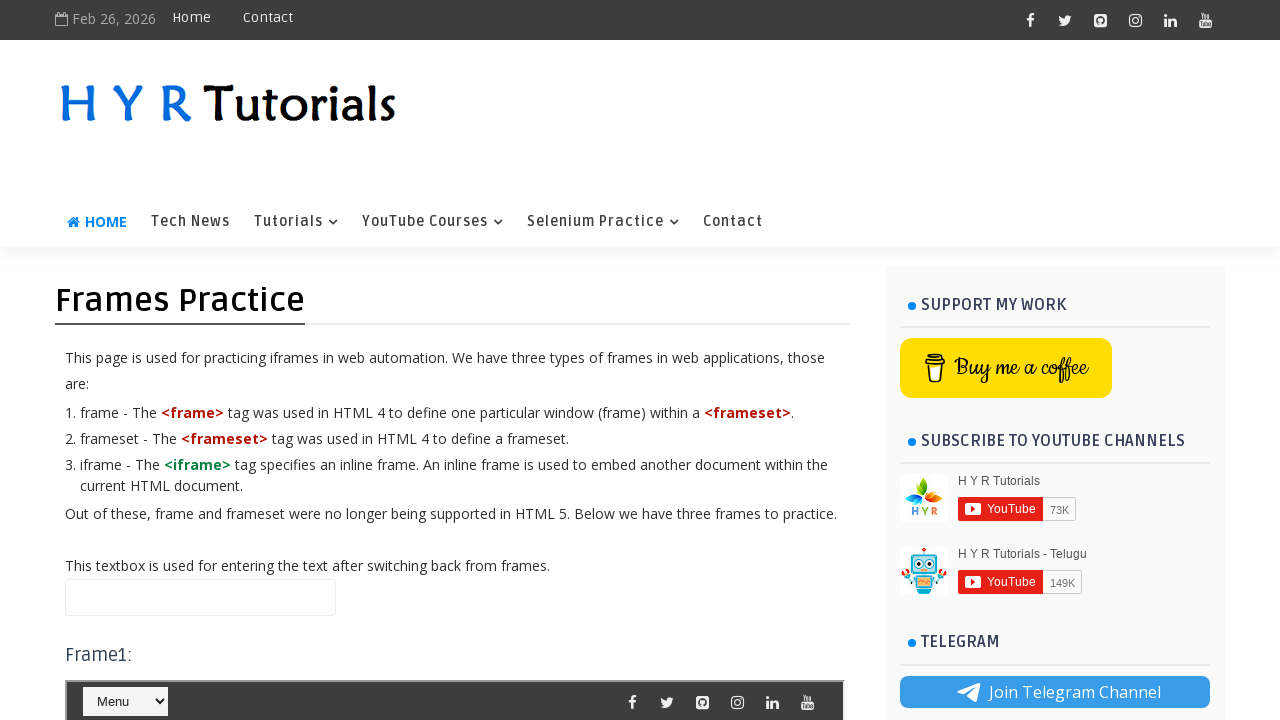

Clicked home element in frame 1 at (125, 361) on iframe[id='frm1'] >> internal:control=enter-frame >> xpath=//li[@class='hub-home
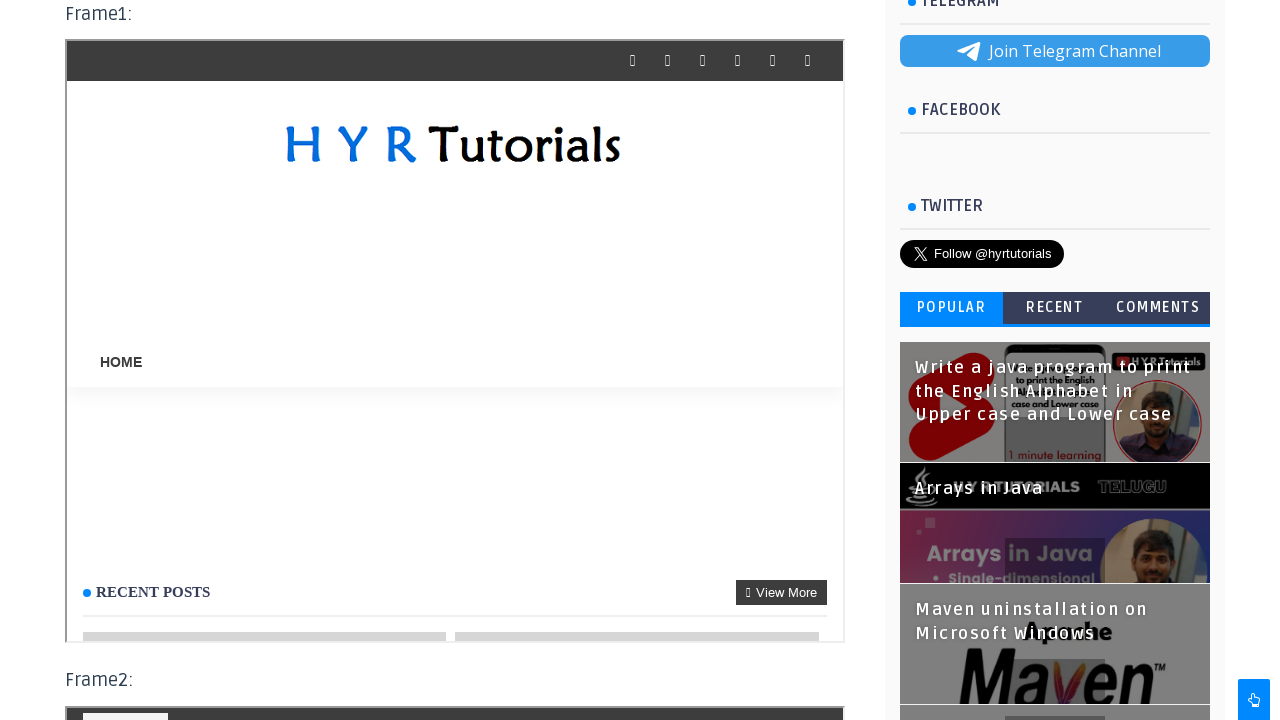

Located iframe with id 'frm3'
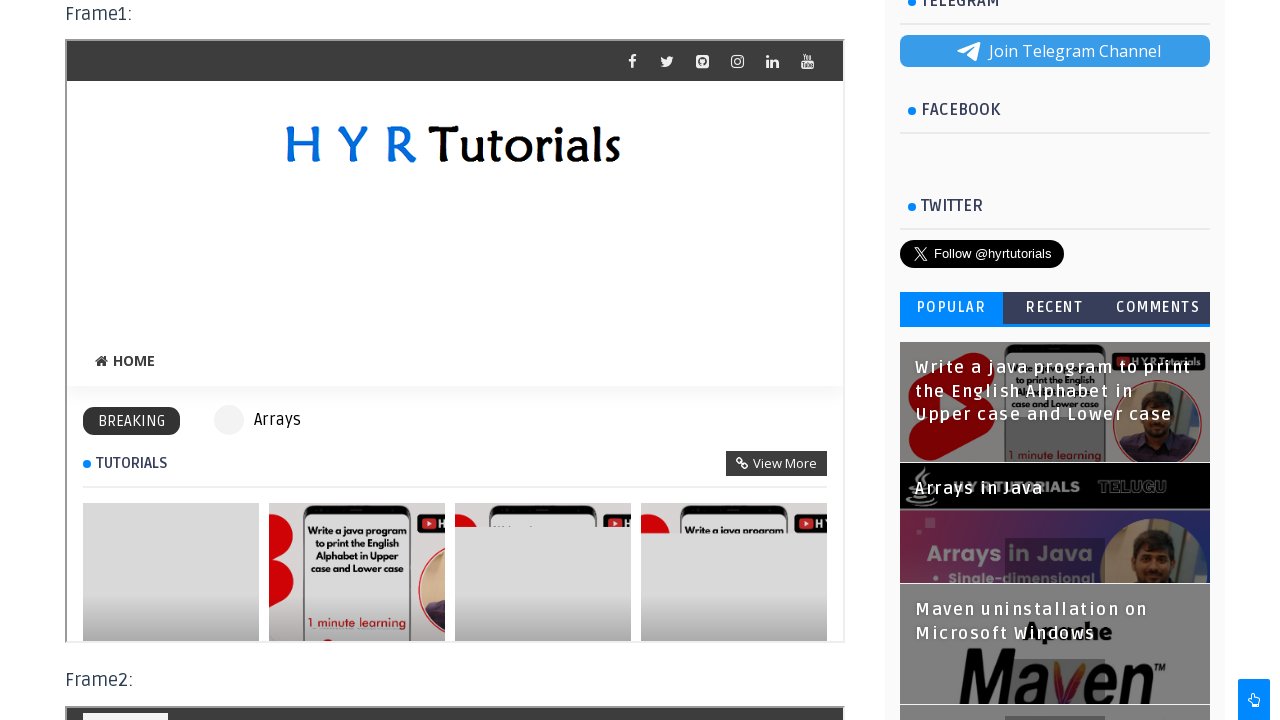

Clicked Facebook link in frame 3 at (632, 361) on iframe[id='frm3'] >> internal:control=enter-frame >> xpath=//a[@class='facebook'
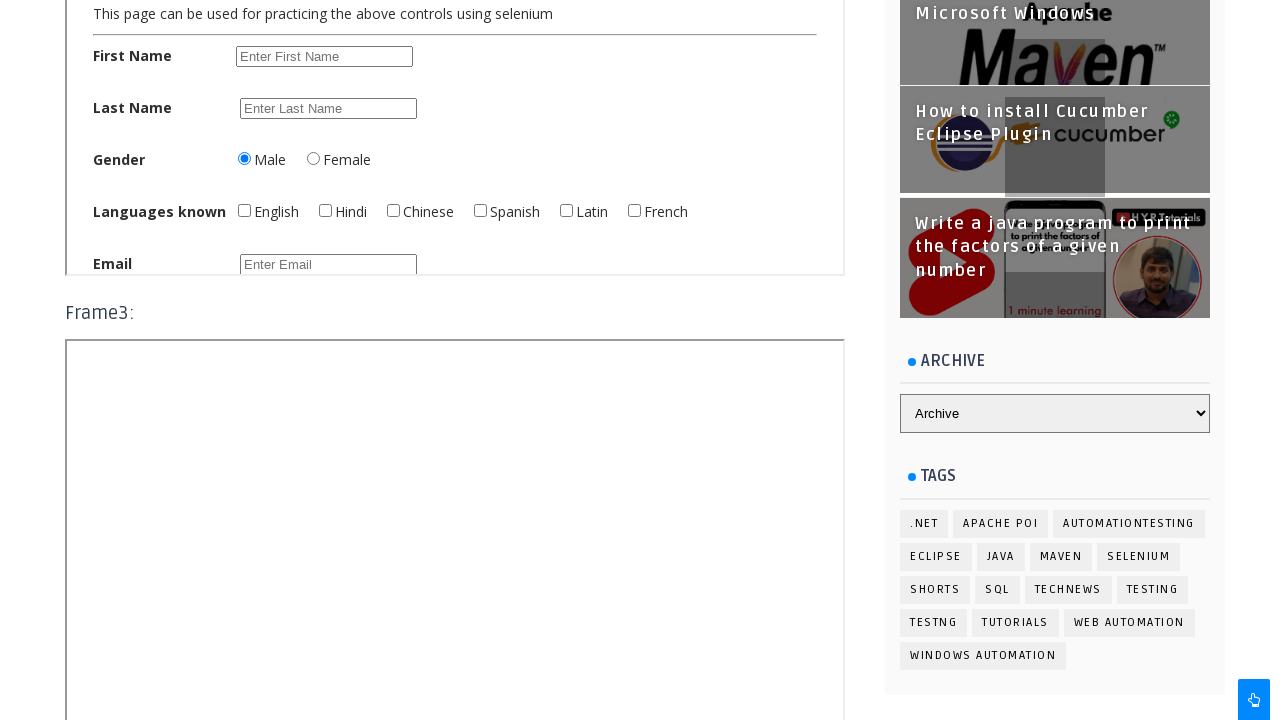

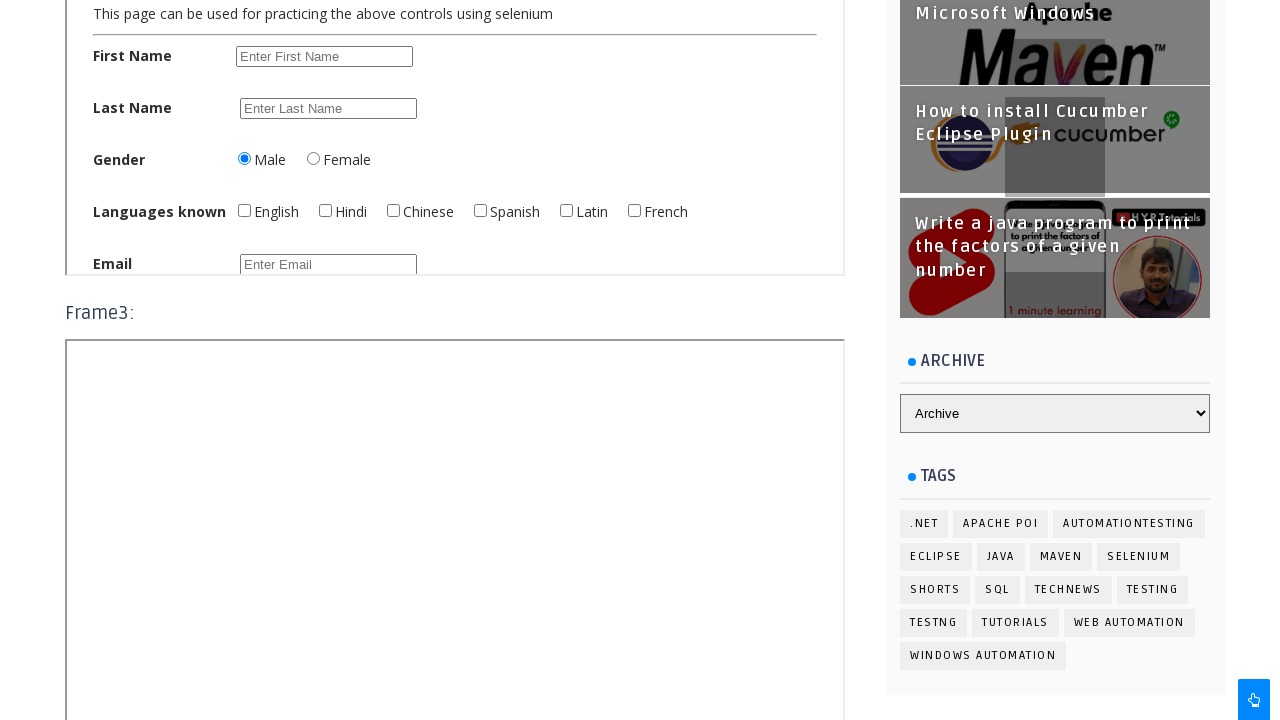